Tests the student registration form by filling first name, last name, selecting gender, entering phone number, and submitting the form

Starting URL: https://demoqa.com/automation-practice-form

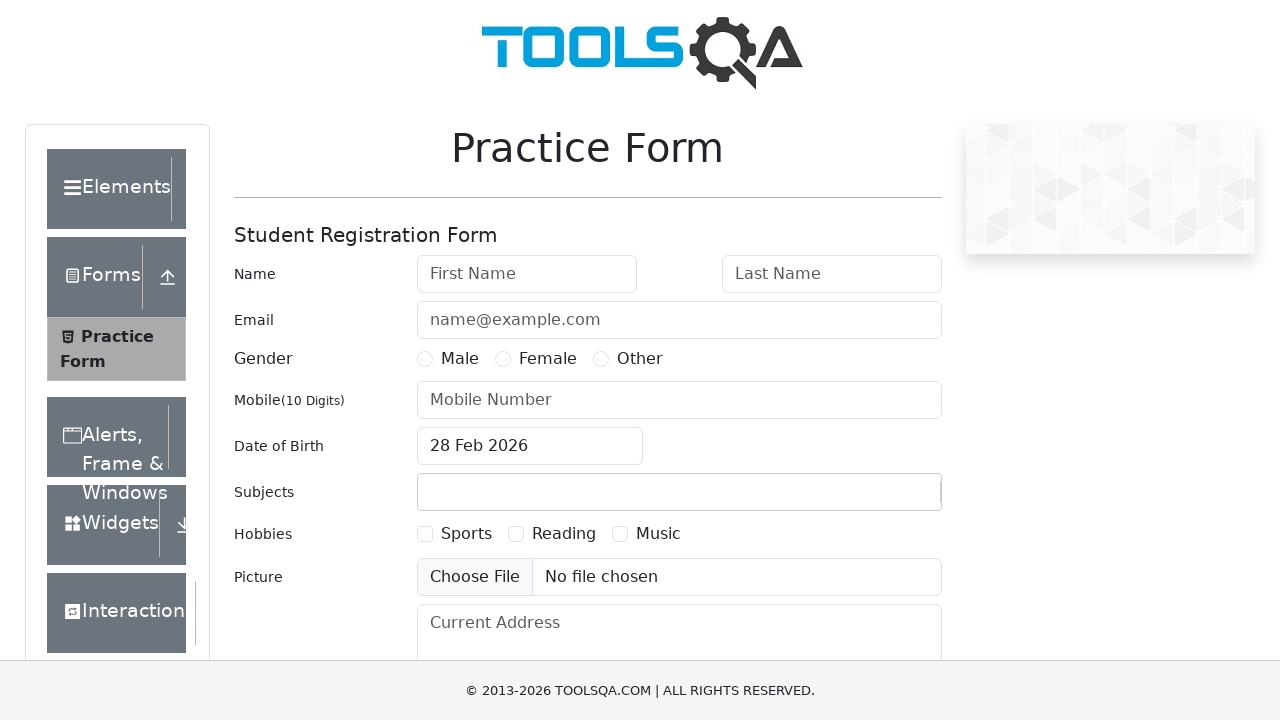

Filled first name field with 'Oleg' on input#firstName
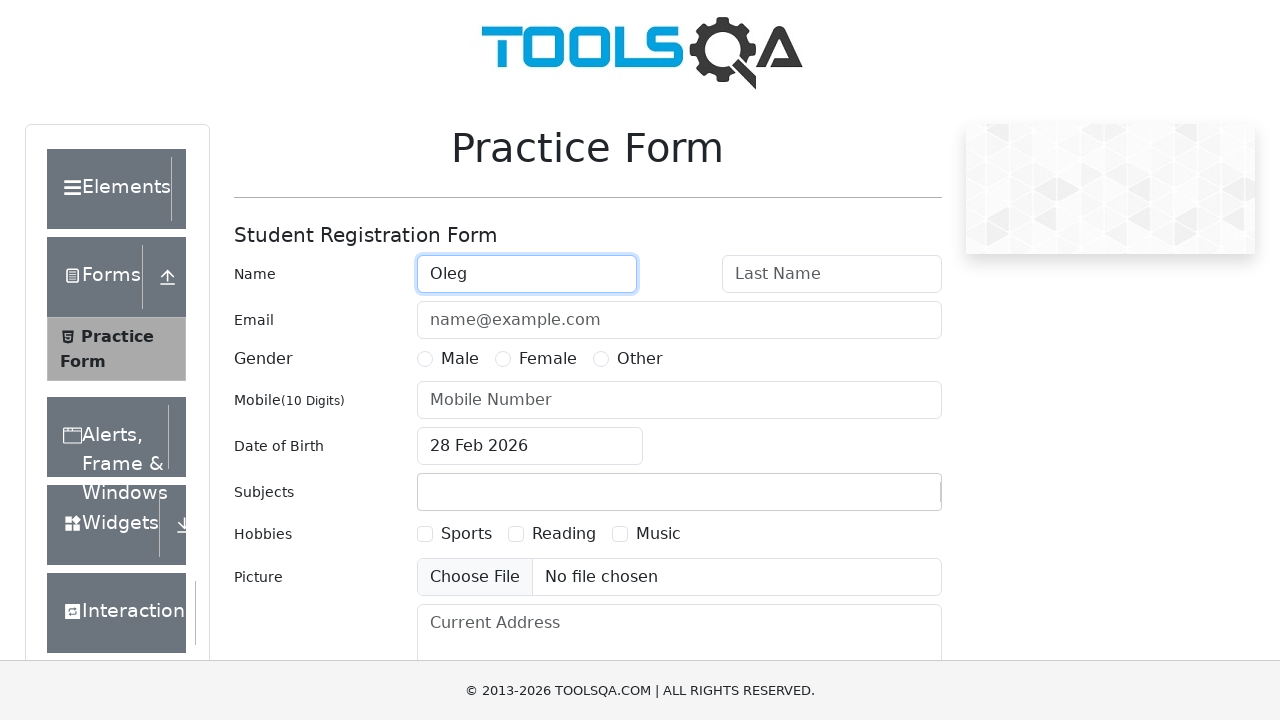

Filled last name field with 'Komarov' on input#lastName
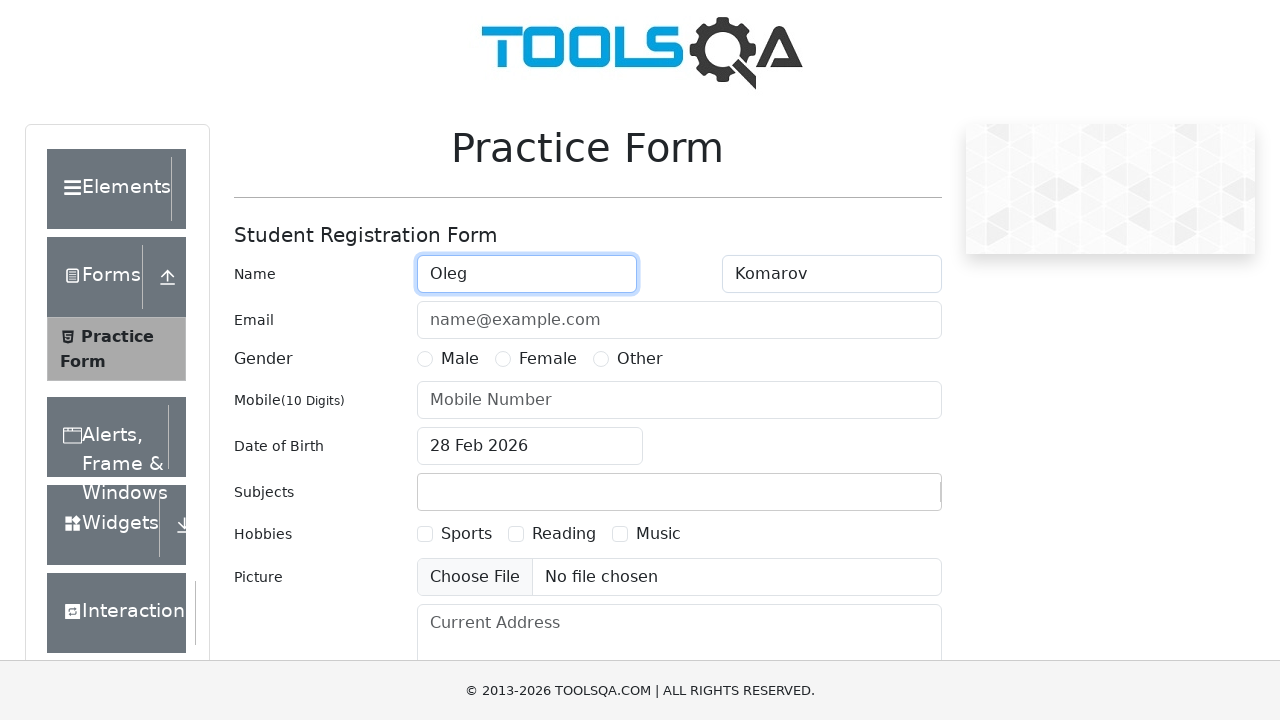

Selected Male gender option at (460, 359) on label[for='gender-radio-1']
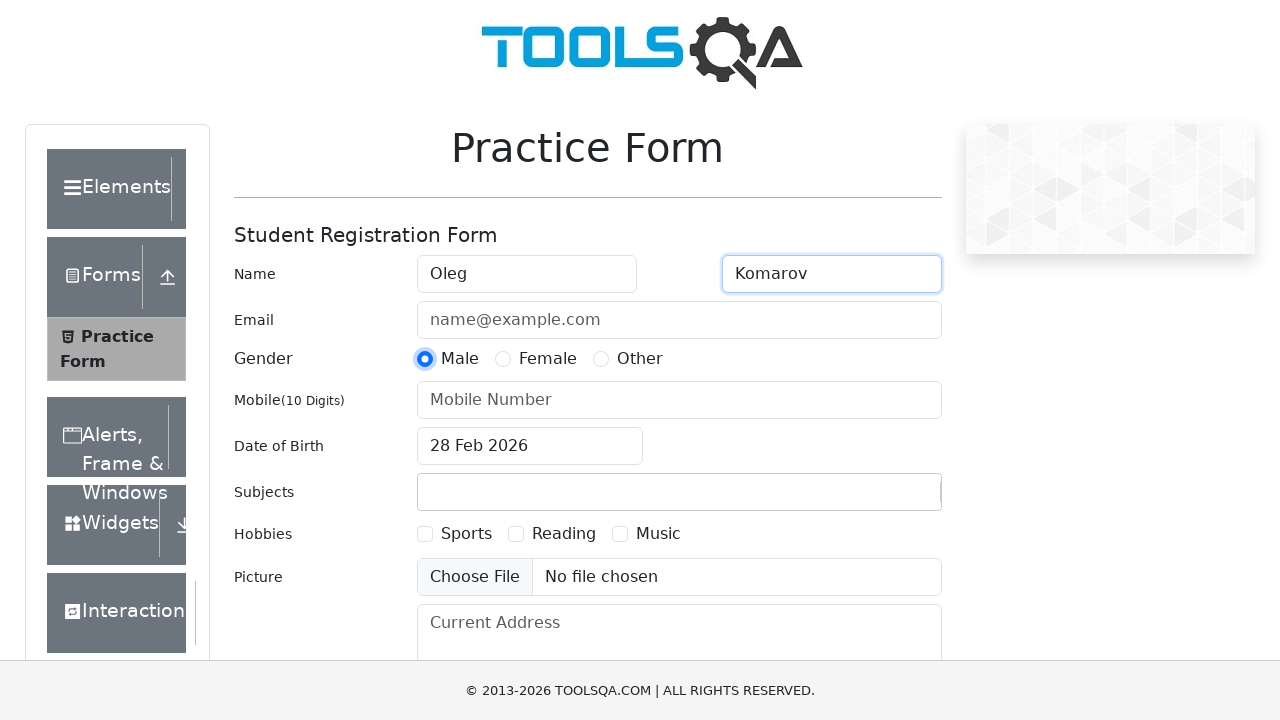

Filled phone number field with '89991114488' on input#userNumber
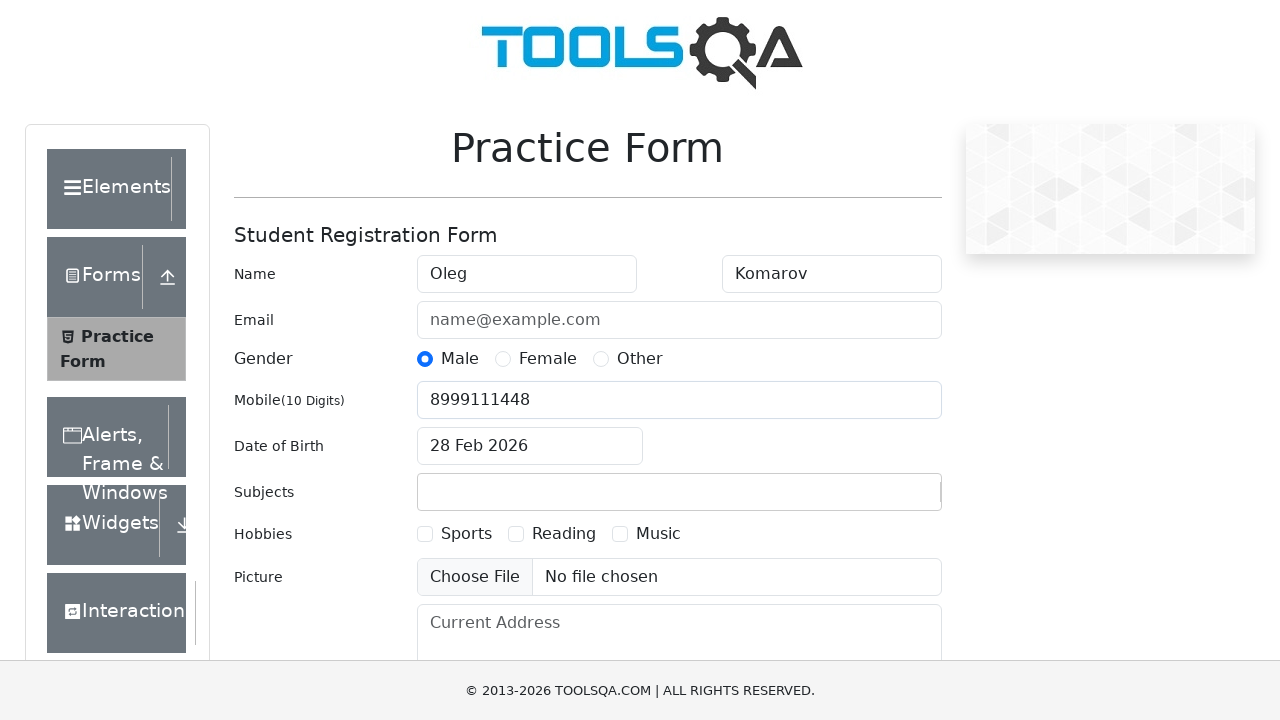

Clicked submit button to submit the registration form at (885, 499) on #submit
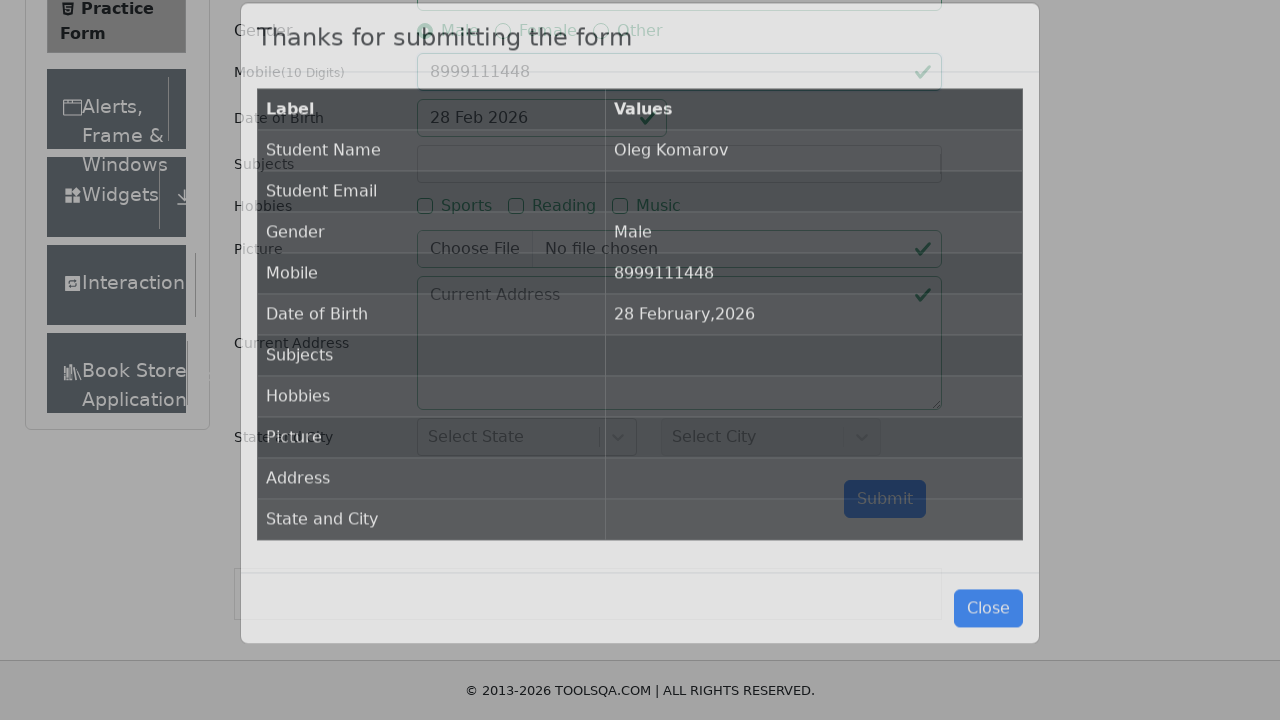

Form submission result appeared
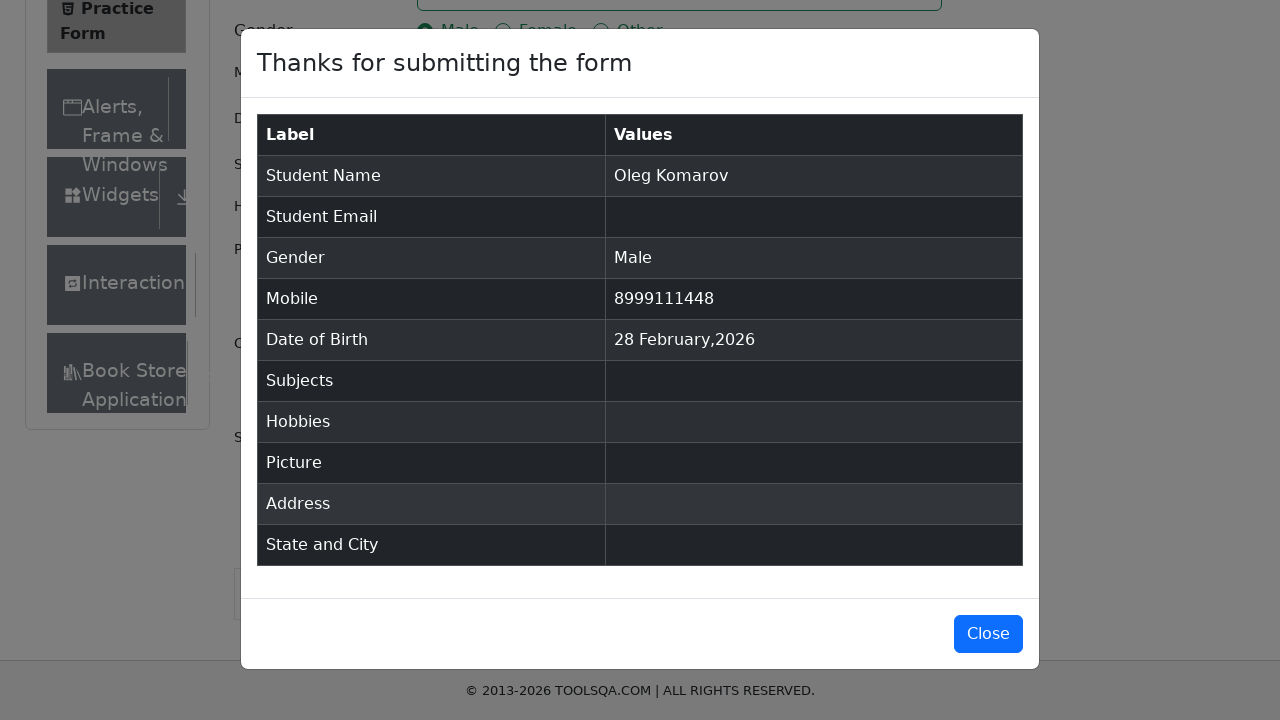

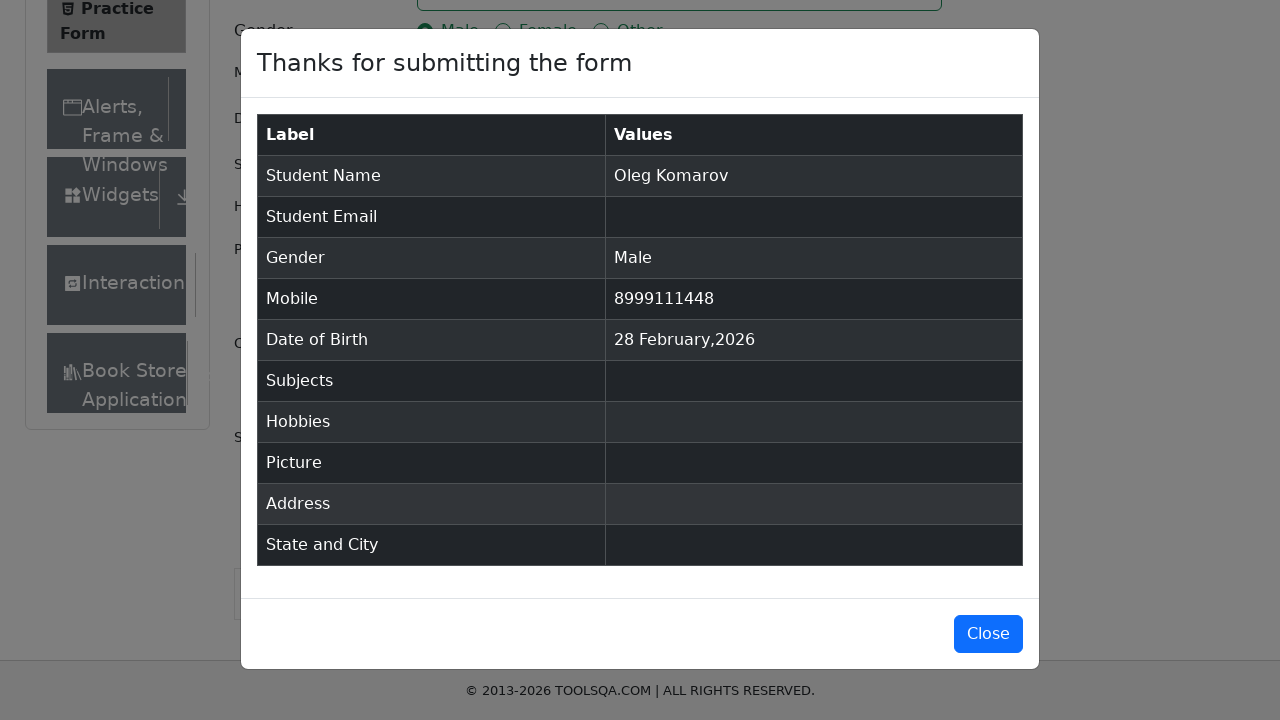